Navigates to livescore.com homepage and then to the live cricket scores page

Starting URL: http://www.livescore.com/

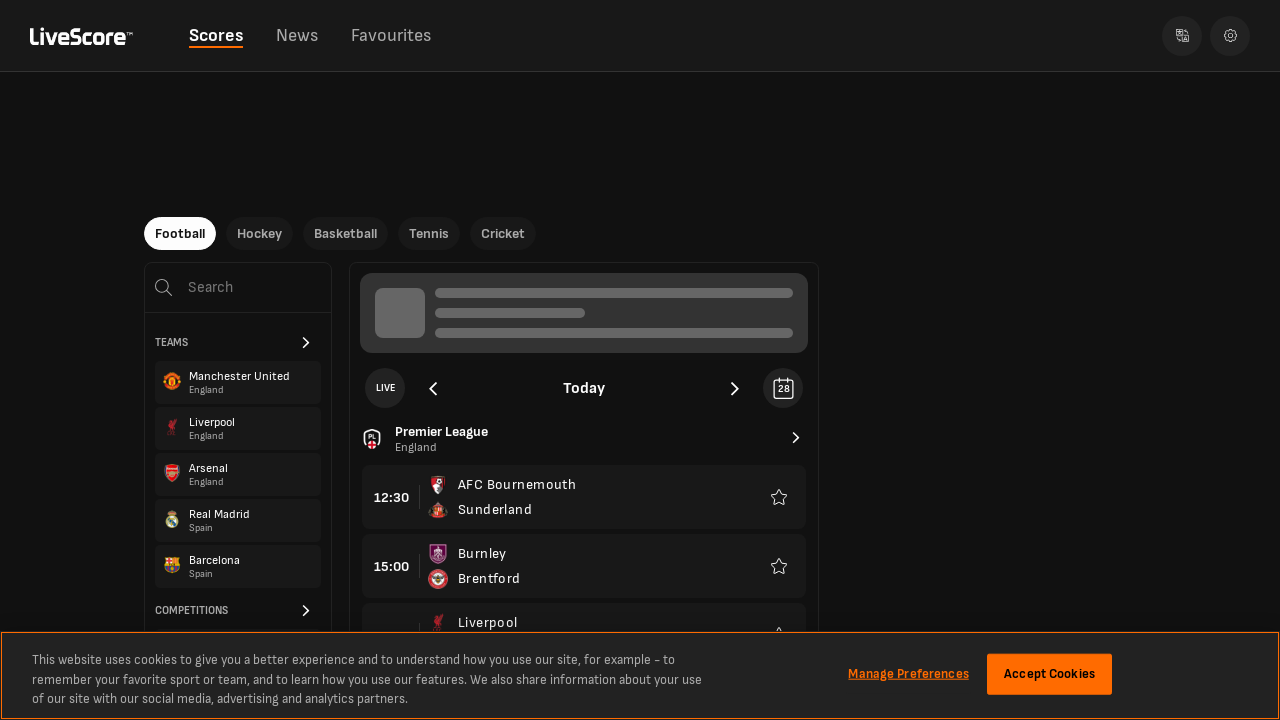

Navigated to livescore.com cricket live scores page
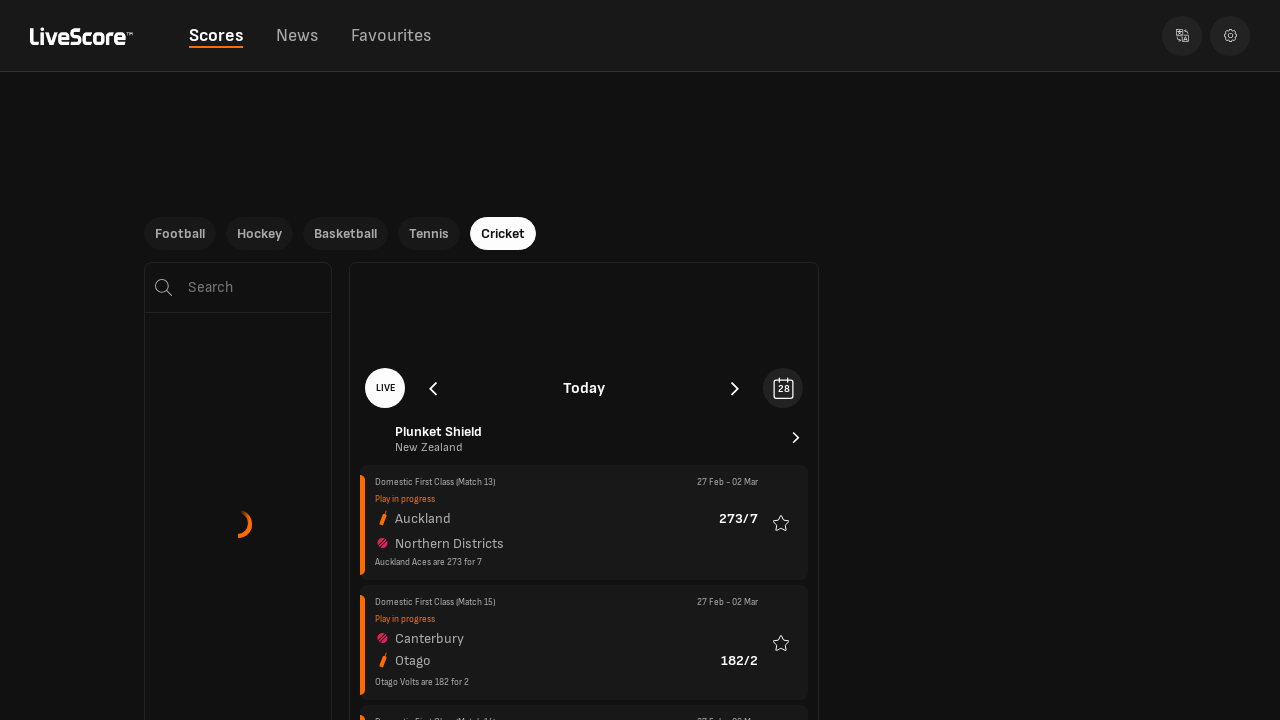

Page content loaded completely (networkidle)
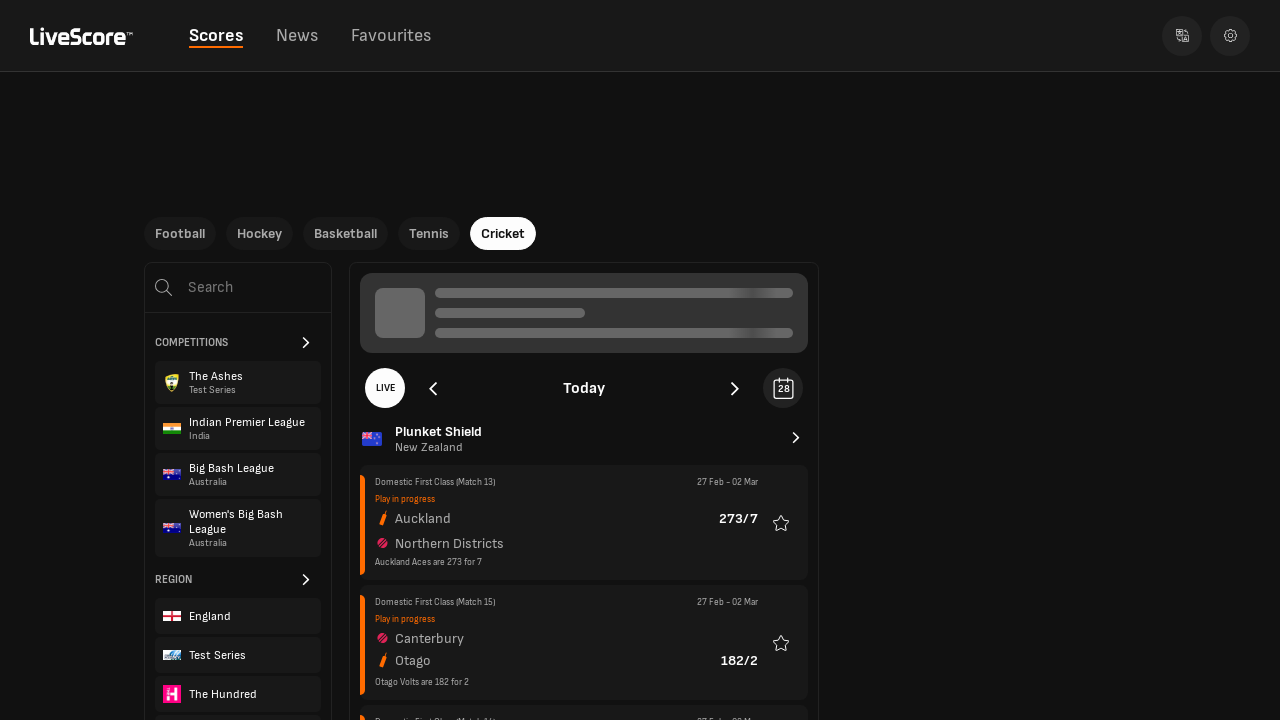

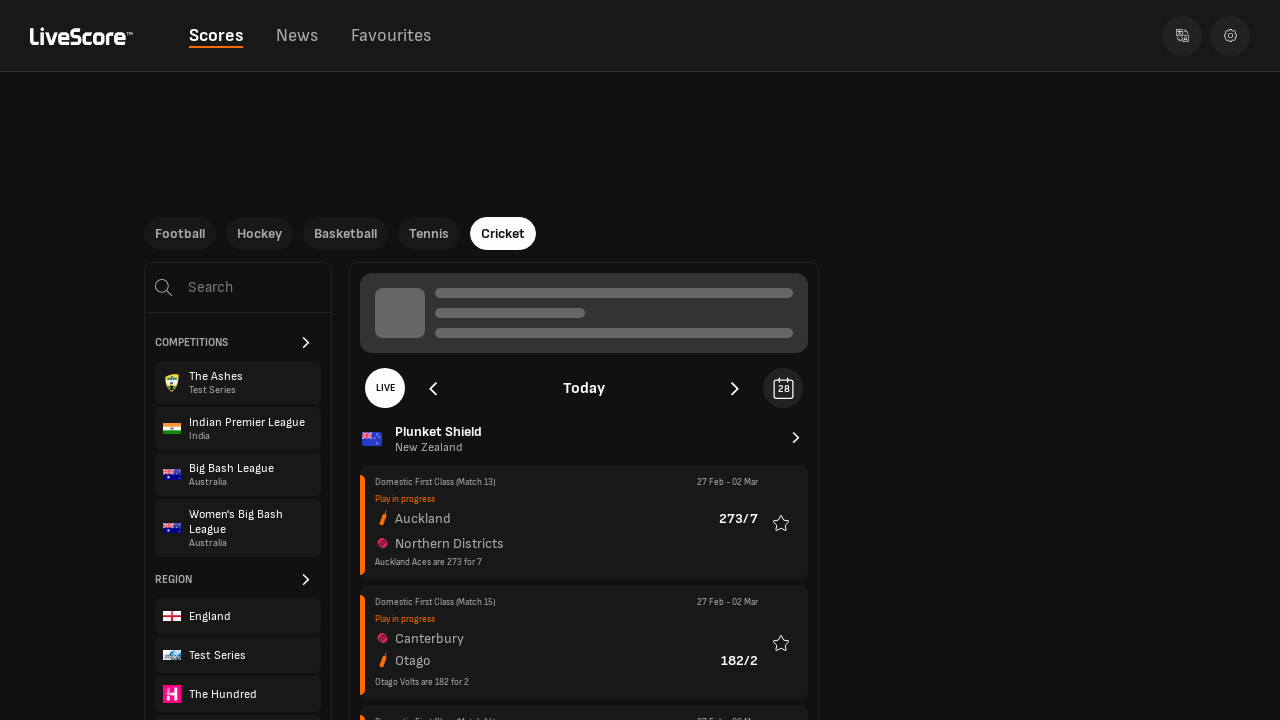